Tests editing a todo item by double-clicking, changing the text, and pressing Enter

Starting URL: https://demo.playwright.dev/todomvc

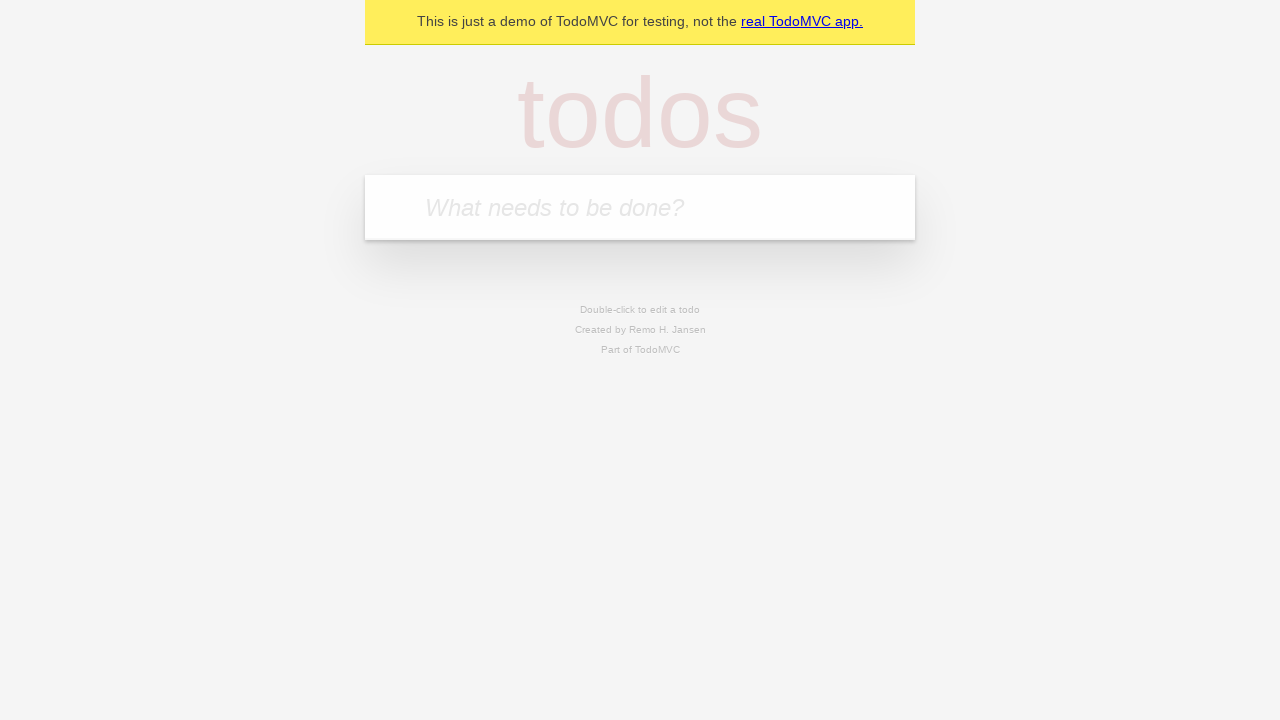

Filled todo input with 'buy some cheese' on internal:attr=[placeholder="What needs to be done?"i]
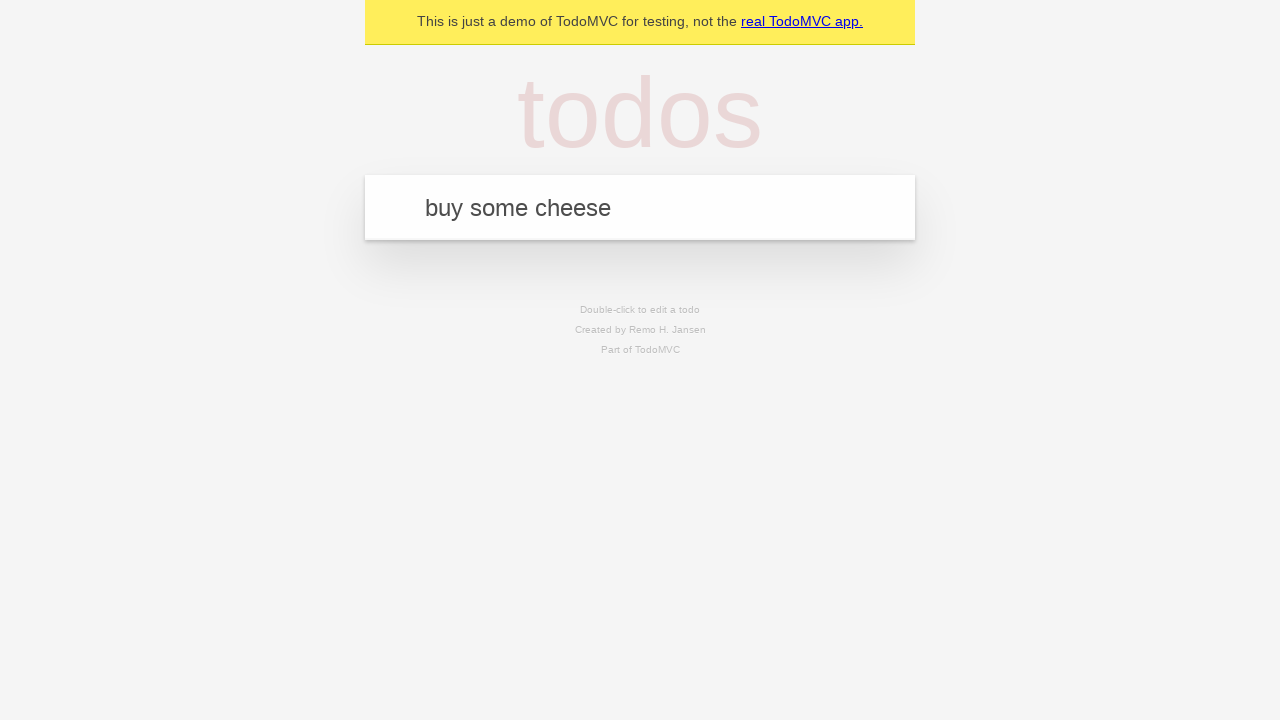

Pressed Enter to create first todo on internal:attr=[placeholder="What needs to be done?"i]
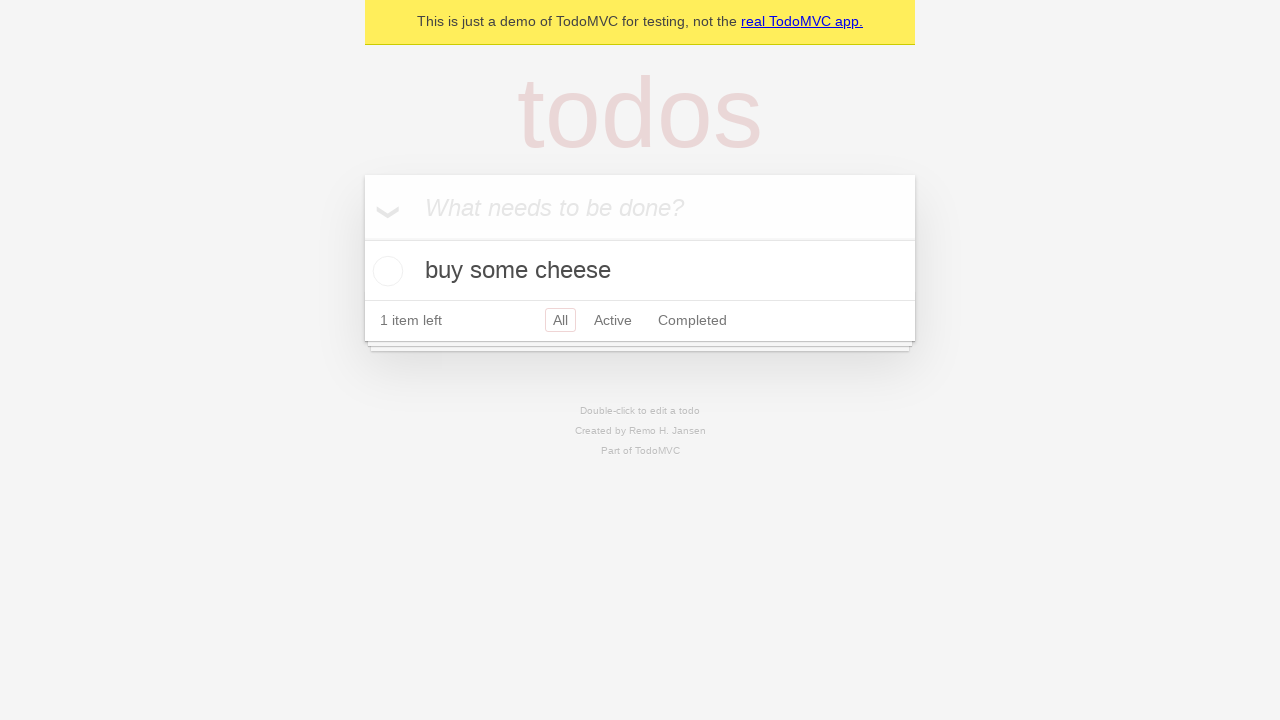

Filled todo input with 'feed the cat' on internal:attr=[placeholder="What needs to be done?"i]
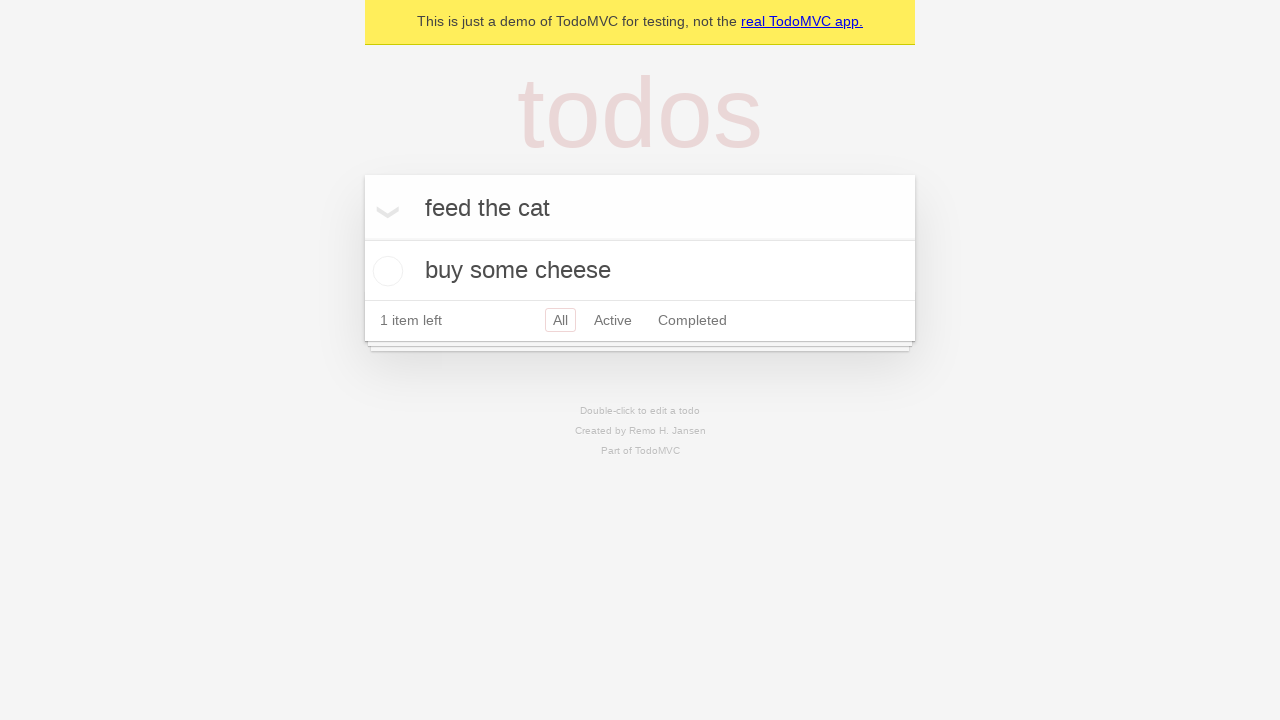

Pressed Enter to create second todo on internal:attr=[placeholder="What needs to be done?"i]
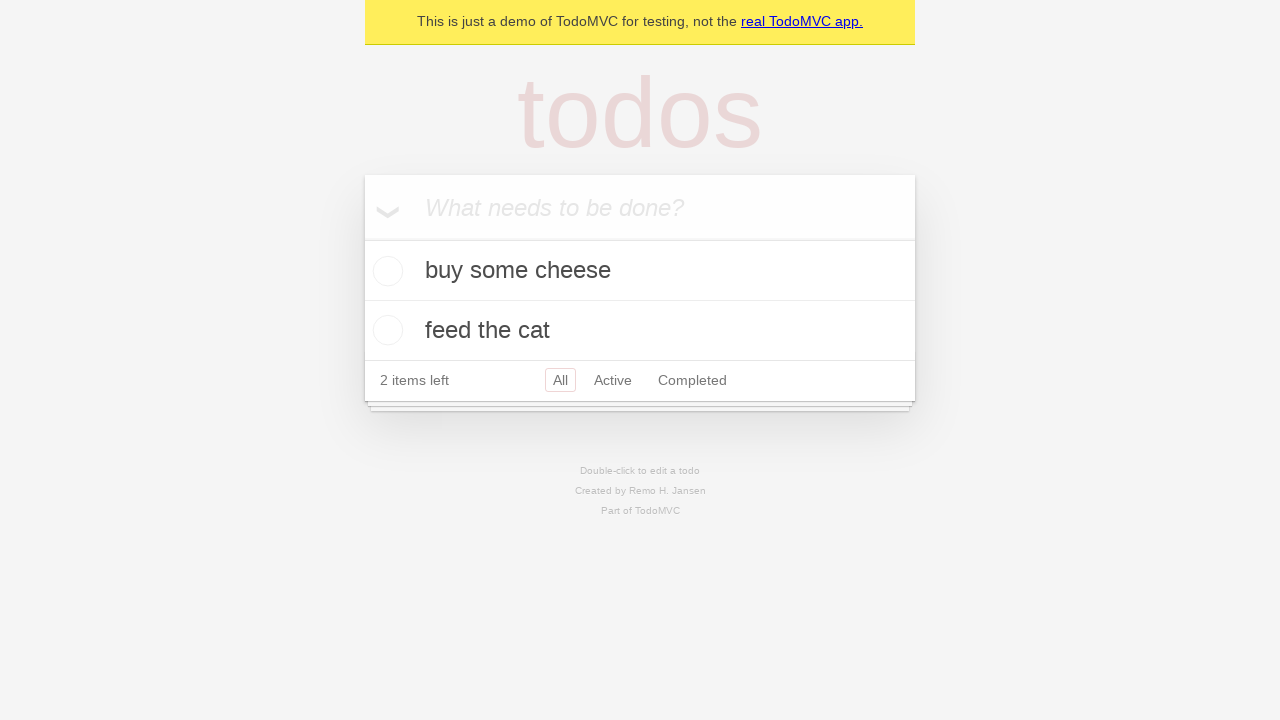

Filled todo input with 'book a doctors appointment' on internal:attr=[placeholder="What needs to be done?"i]
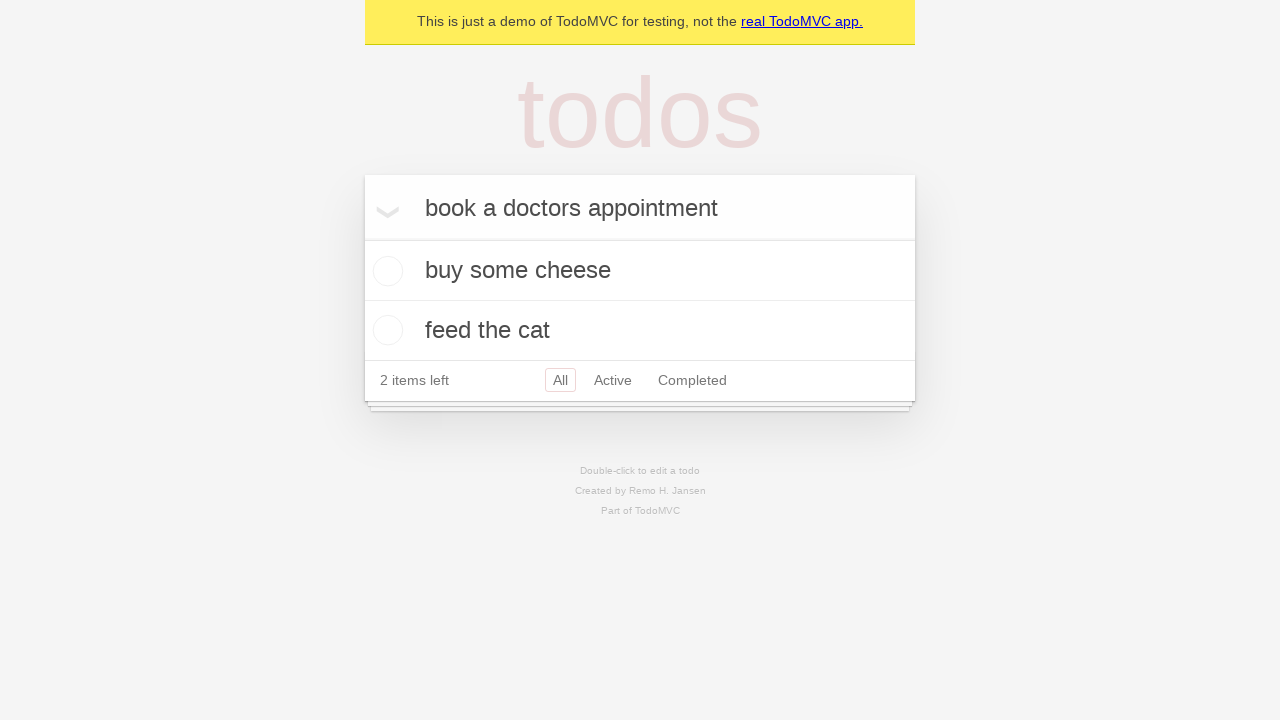

Pressed Enter to create third todo on internal:attr=[placeholder="What needs to be done?"i]
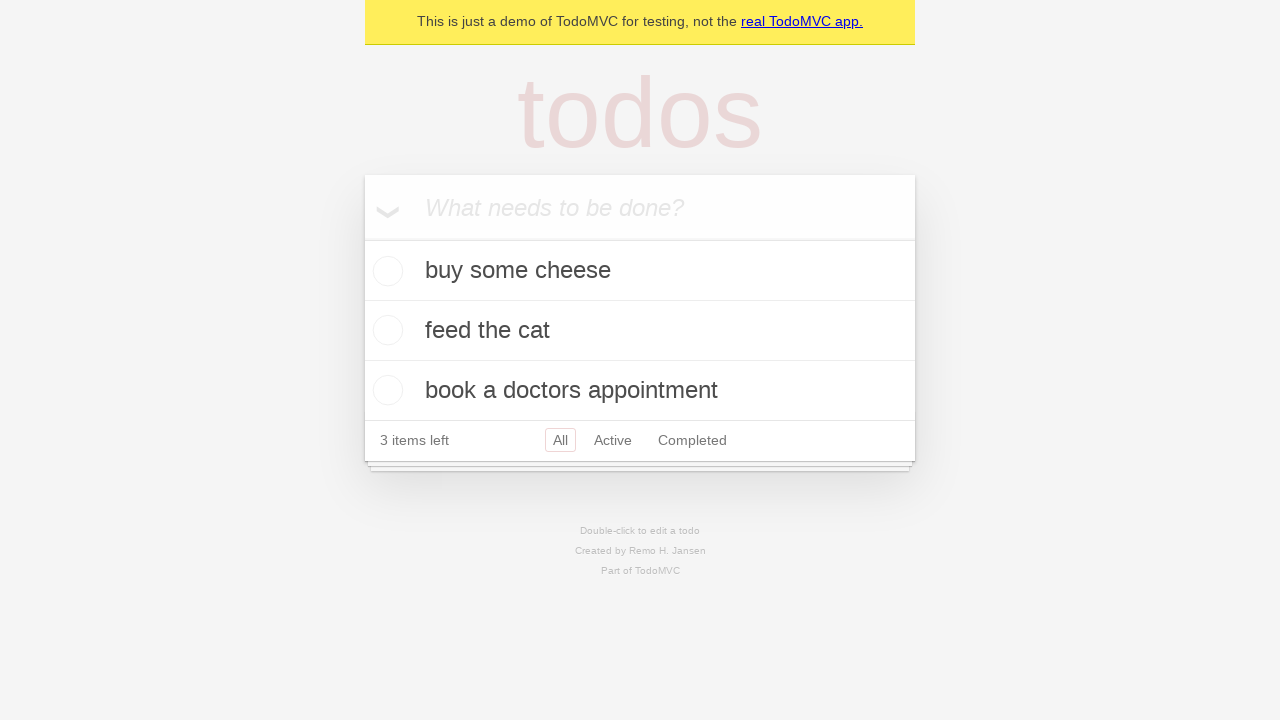

Double-clicked second todo item to enter edit mode at (640, 331) on internal:testid=[data-testid="todo-item"s] >> nth=1
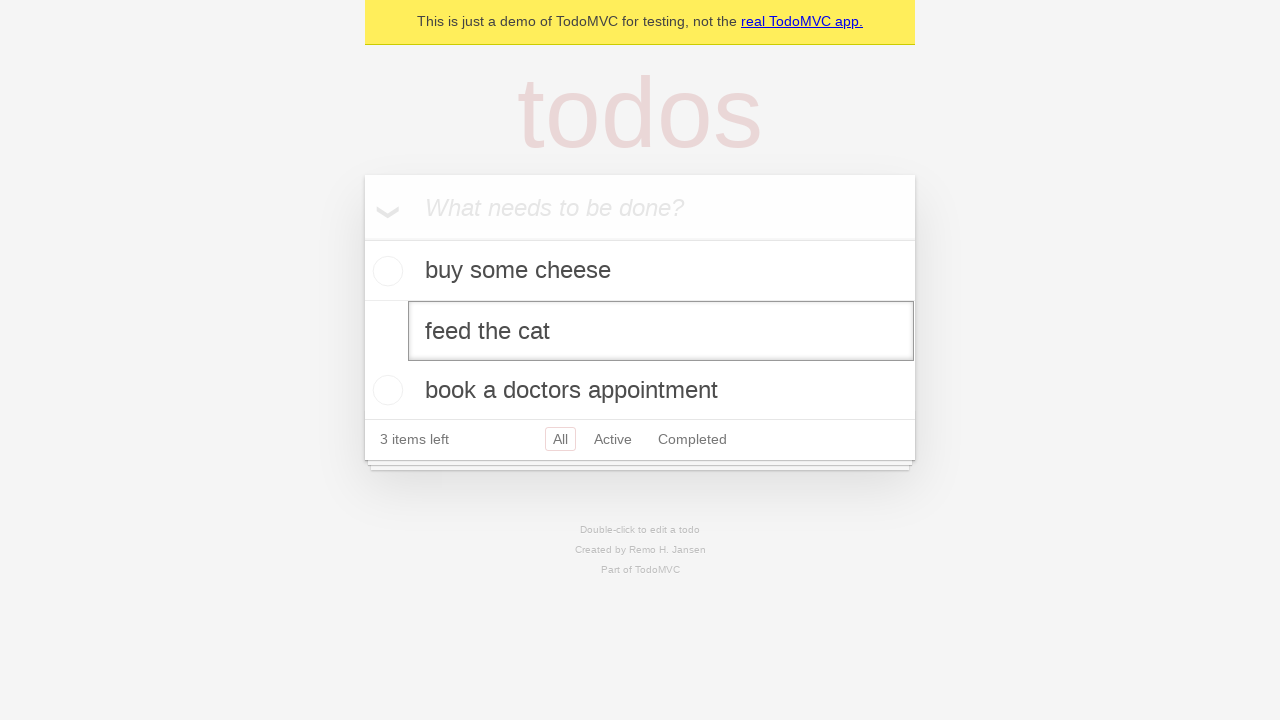

Changed todo text to 'buy some sausages' on internal:testid=[data-testid="todo-item"s] >> nth=1 >> internal:role=textbox[nam
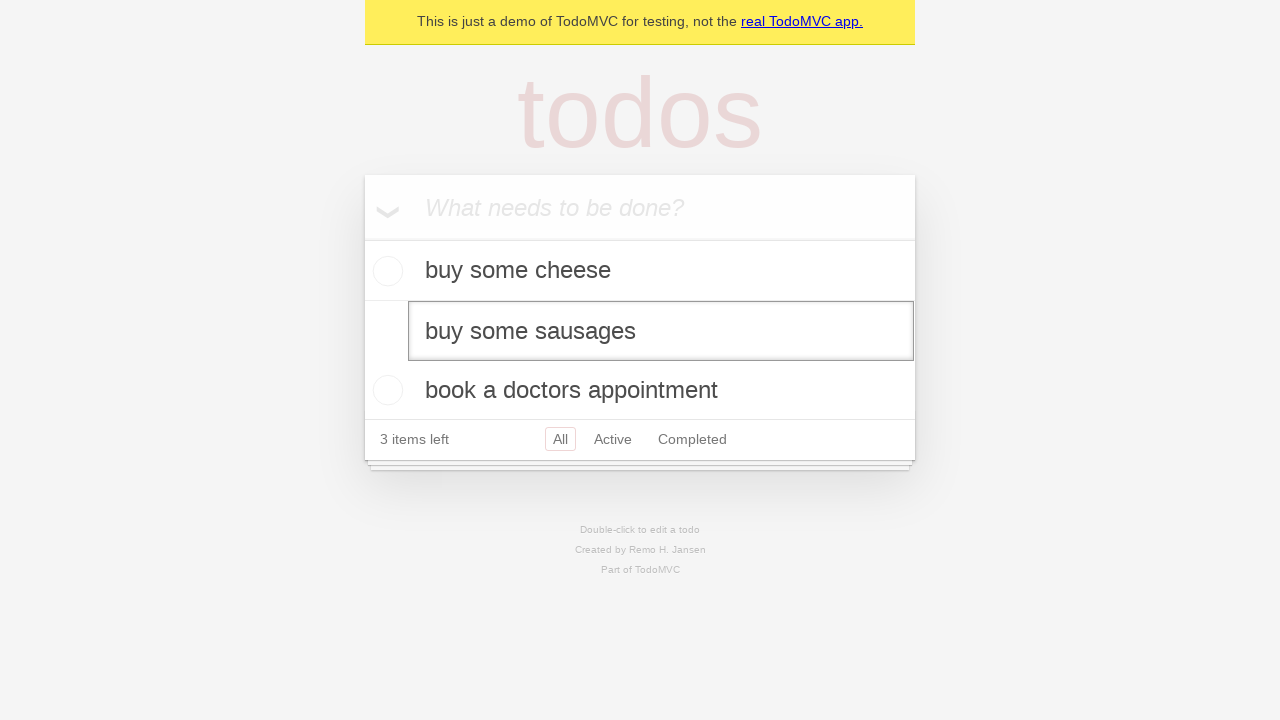

Pressed Enter to save the edited todo item on internal:testid=[data-testid="todo-item"s] >> nth=1 >> internal:role=textbox[nam
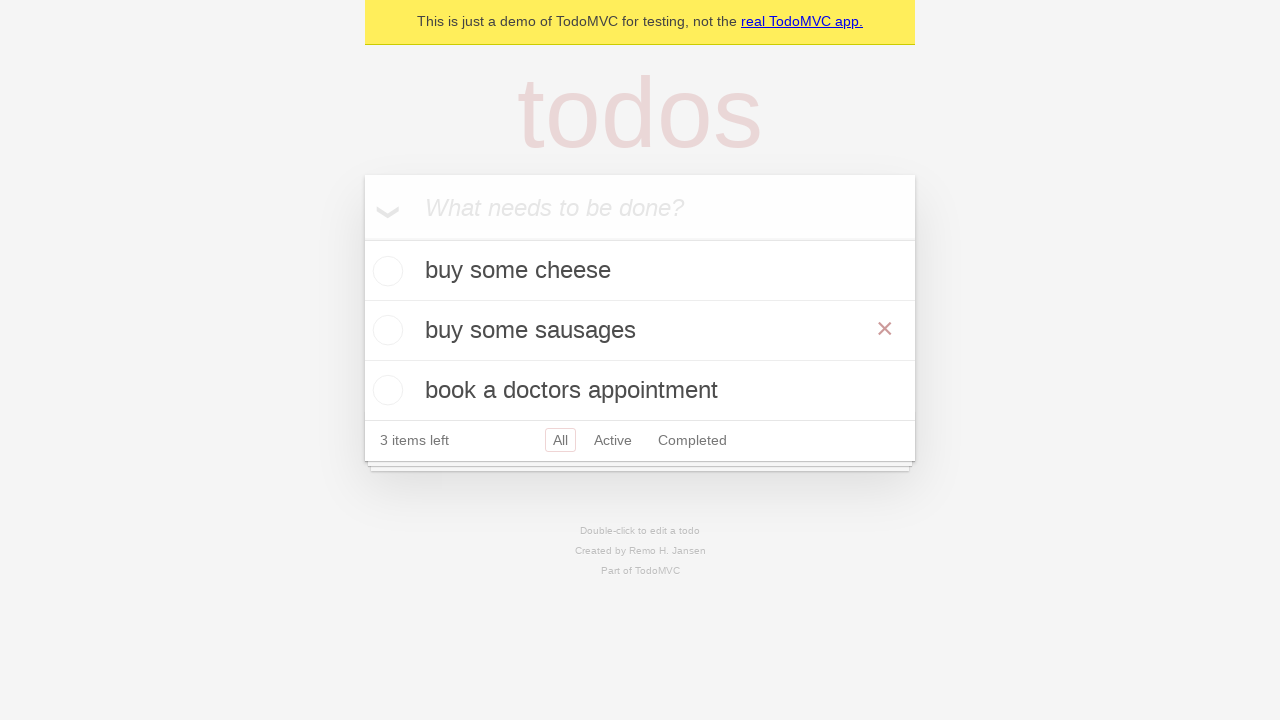

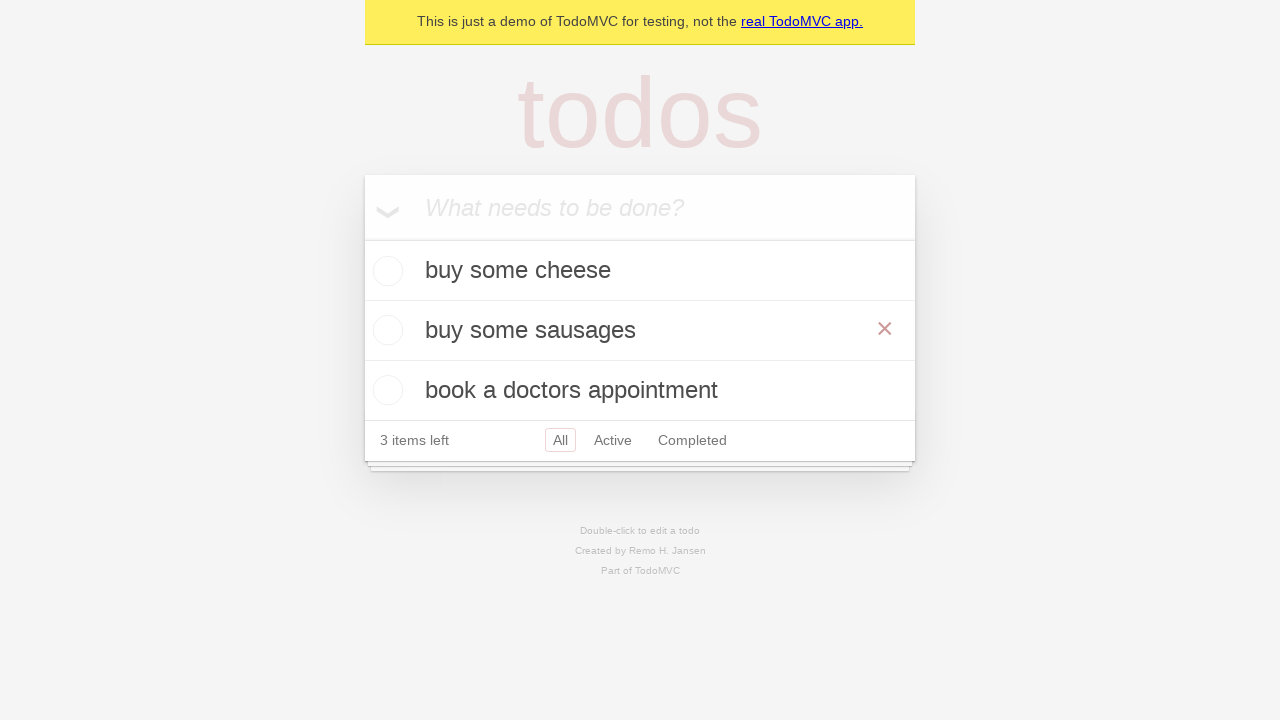